Tests dynamic controls by toggling a checkbox and enabling/disabling an input field, verifying the state changes

Starting URL: http://the-internet.herokuapp.com/dynamic_controls

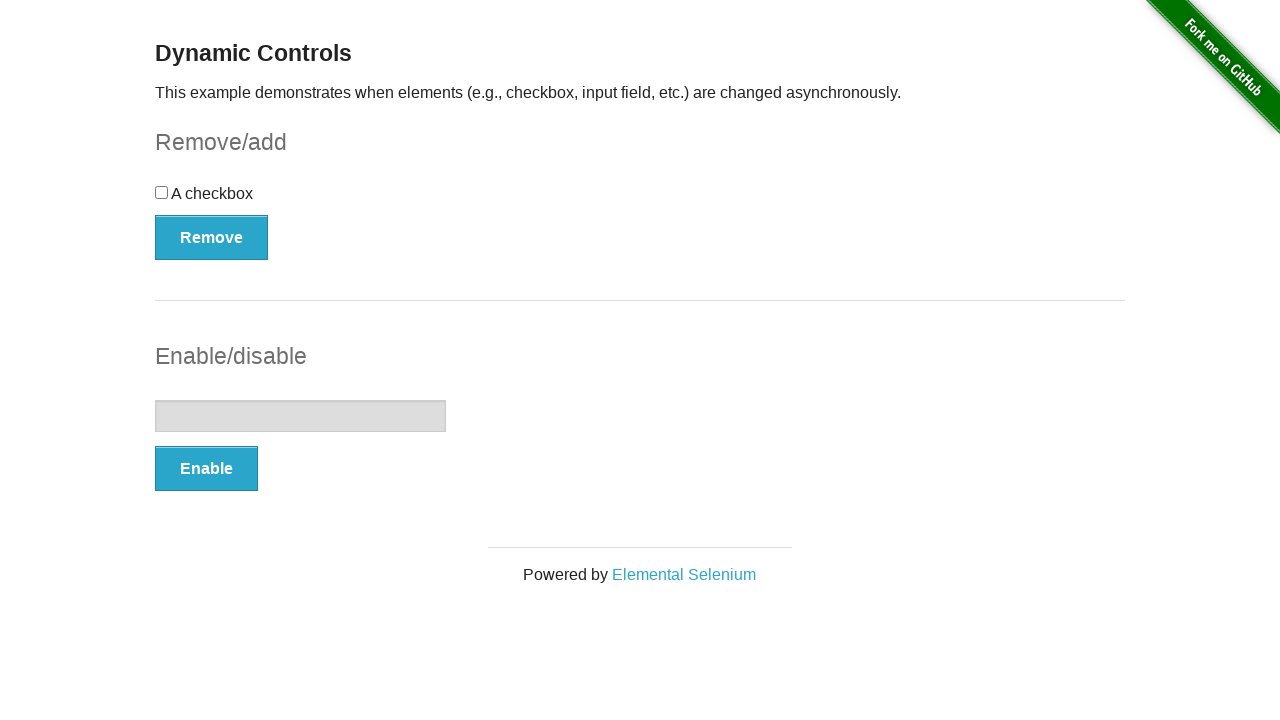

Clicked the checkbox at (162, 192) on xpath=//input[@type='checkbox']
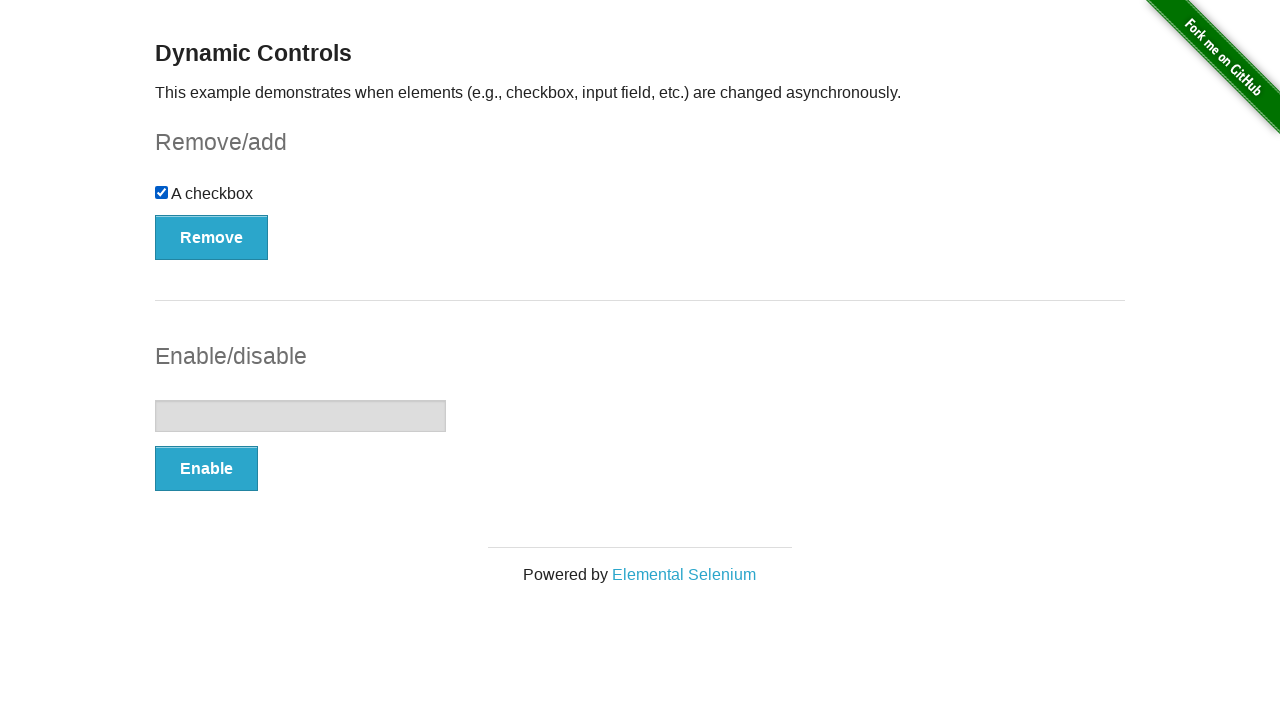

Clicked button to remove checkbox at (212, 237) on xpath=//button[@onclick='swapCheckbox()']
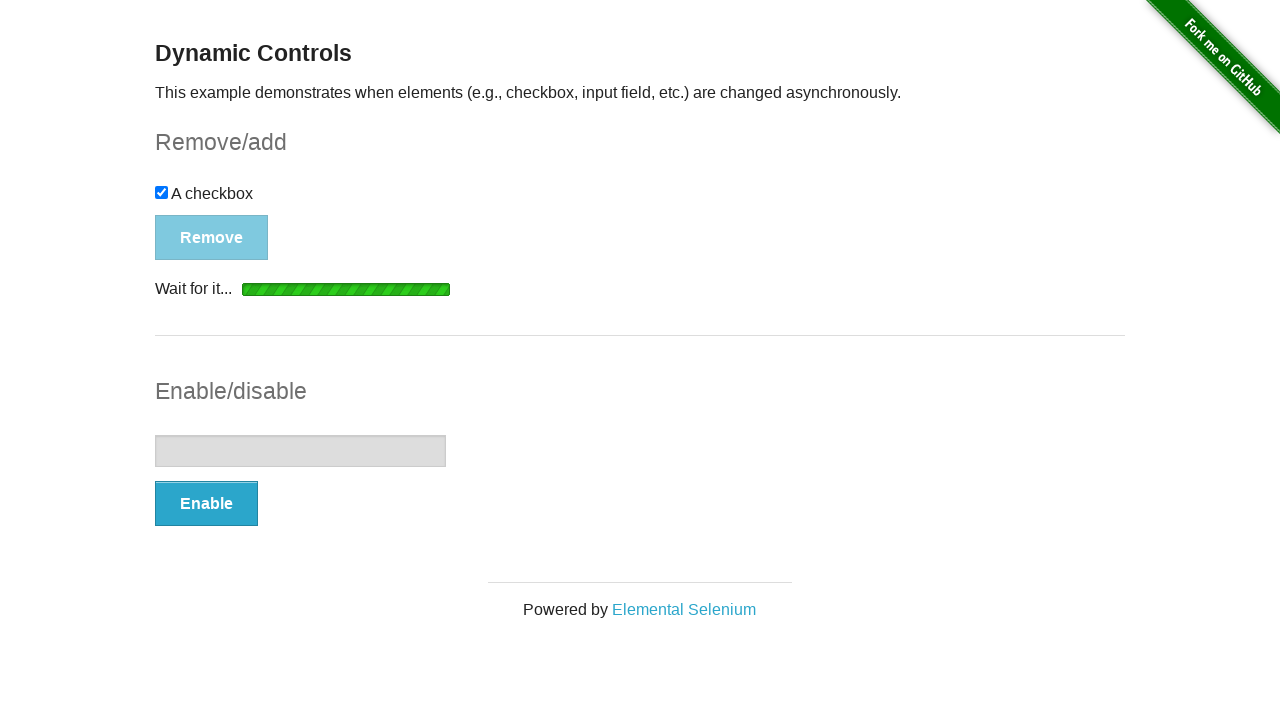

Verified 'It's gone!' message appeared
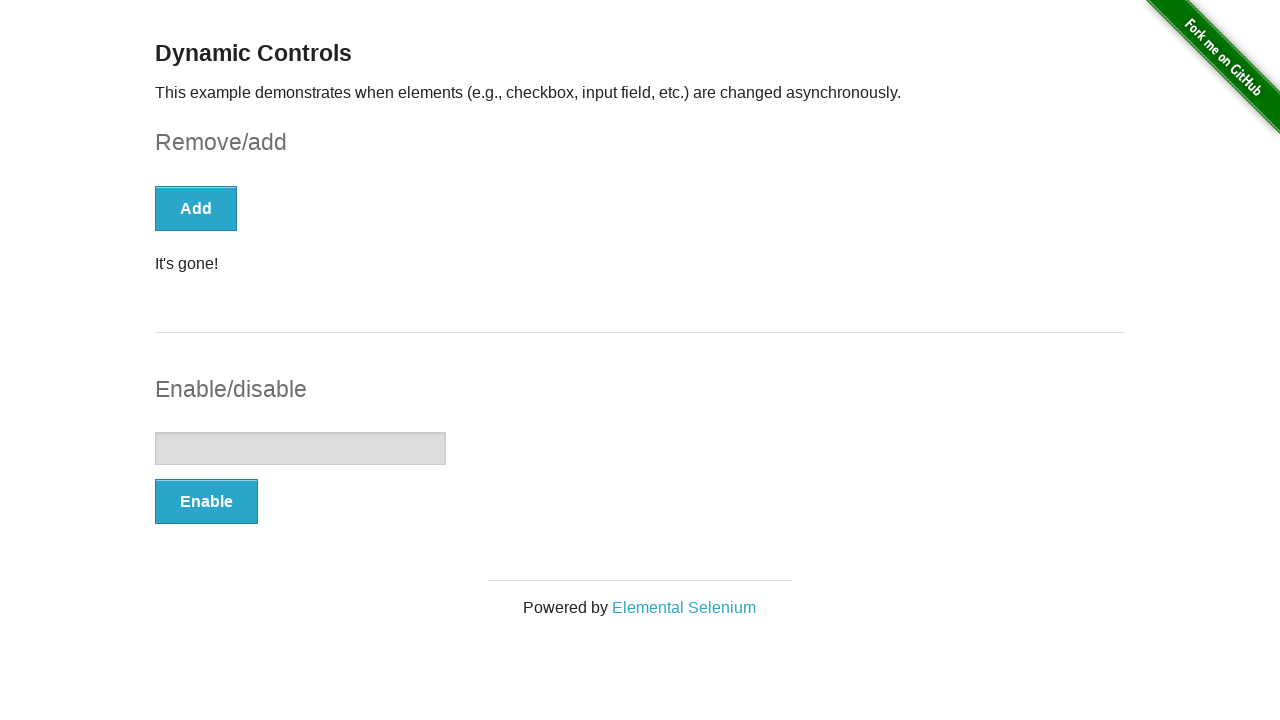

Checked checkbox element count: 0
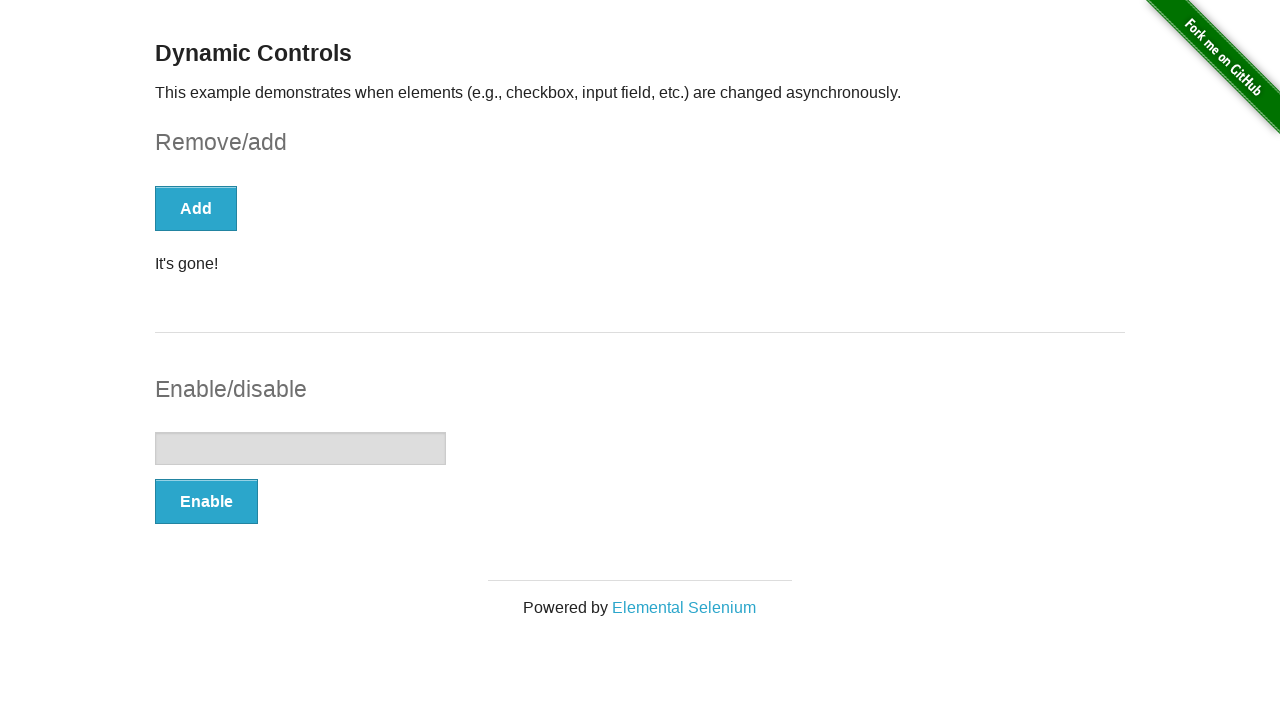

Checked input enabled state before click: False
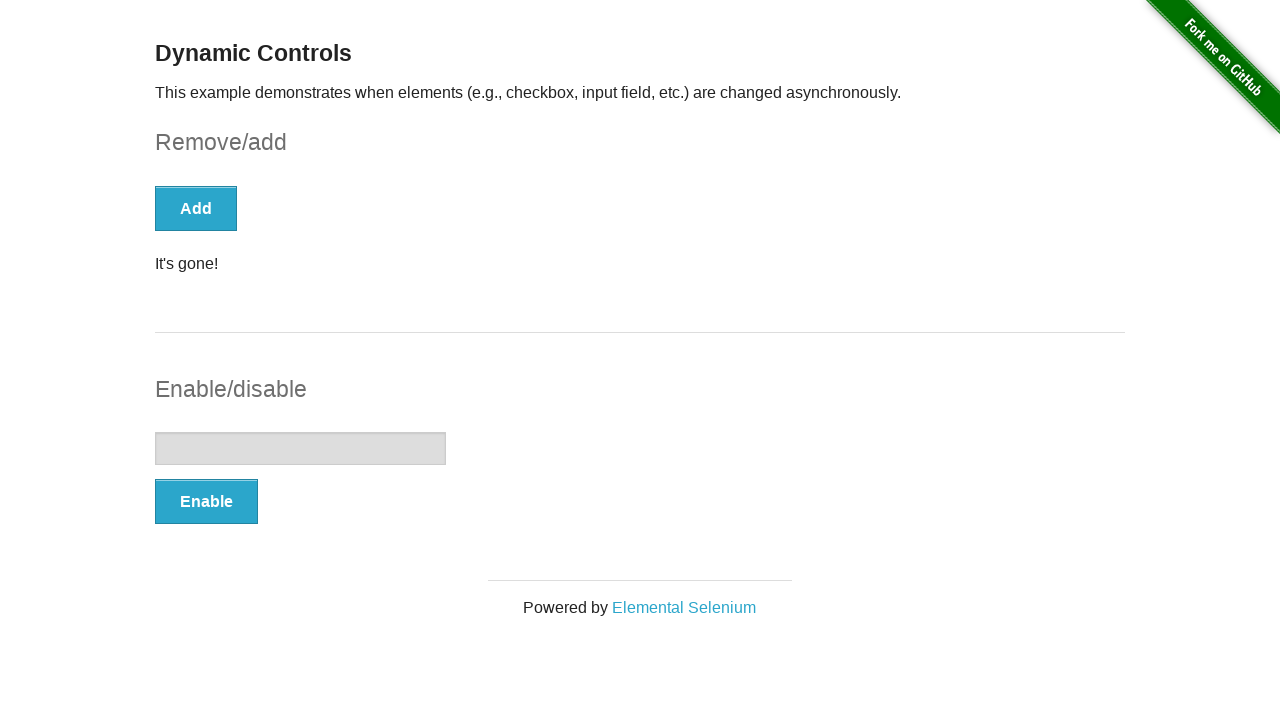

Clicked button to enable input field at (206, 501) on xpath=//button[@onclick='swapInput()']
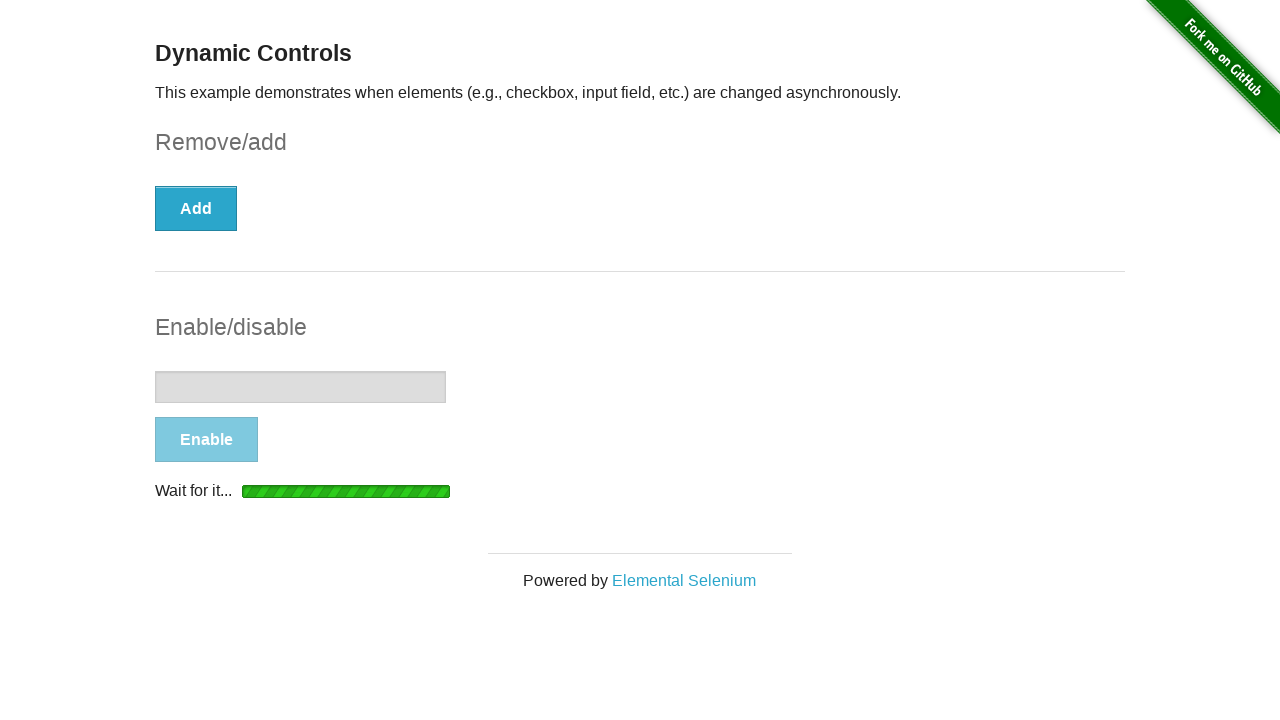

Verified 'It's enabled!' message appeared
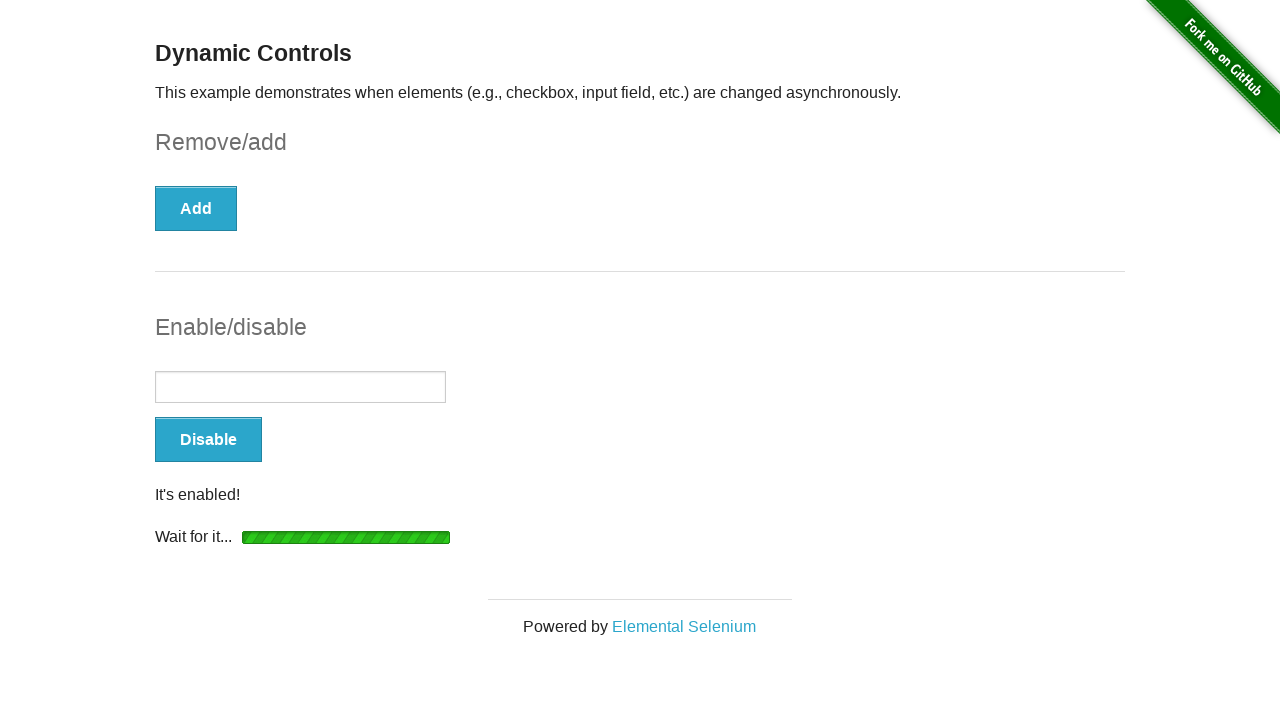

Checked input enabled state after click: True
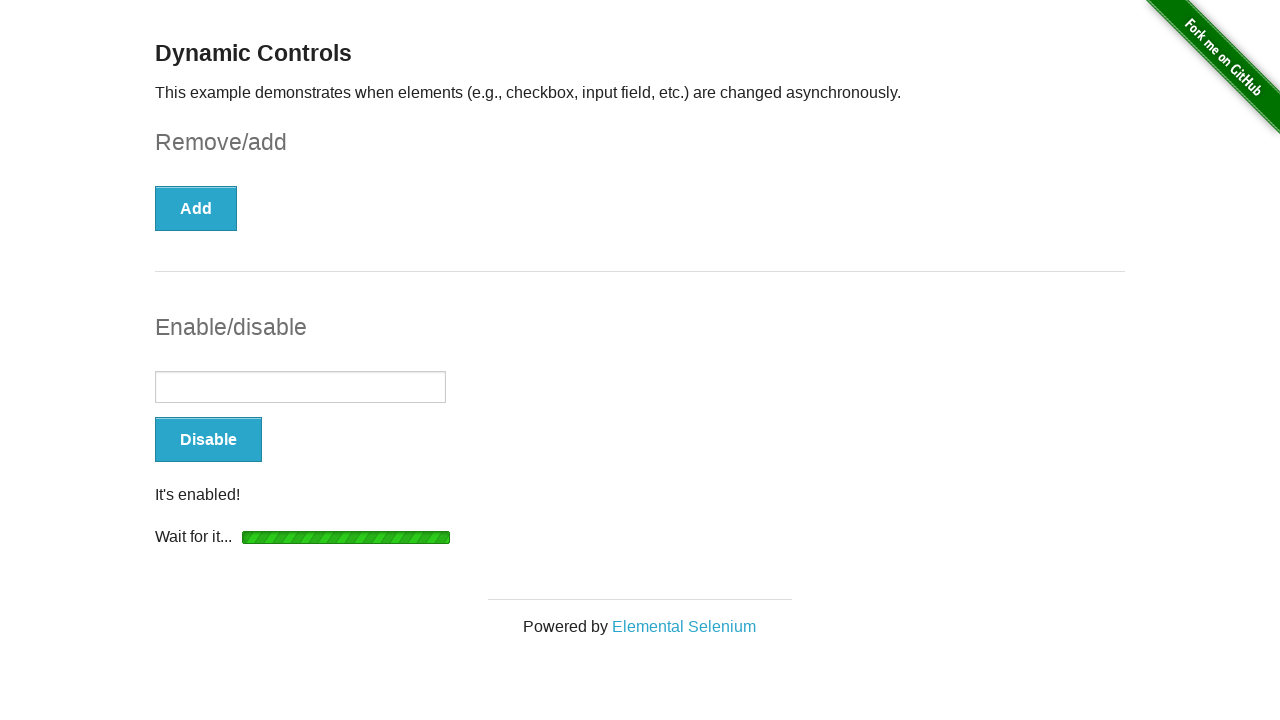

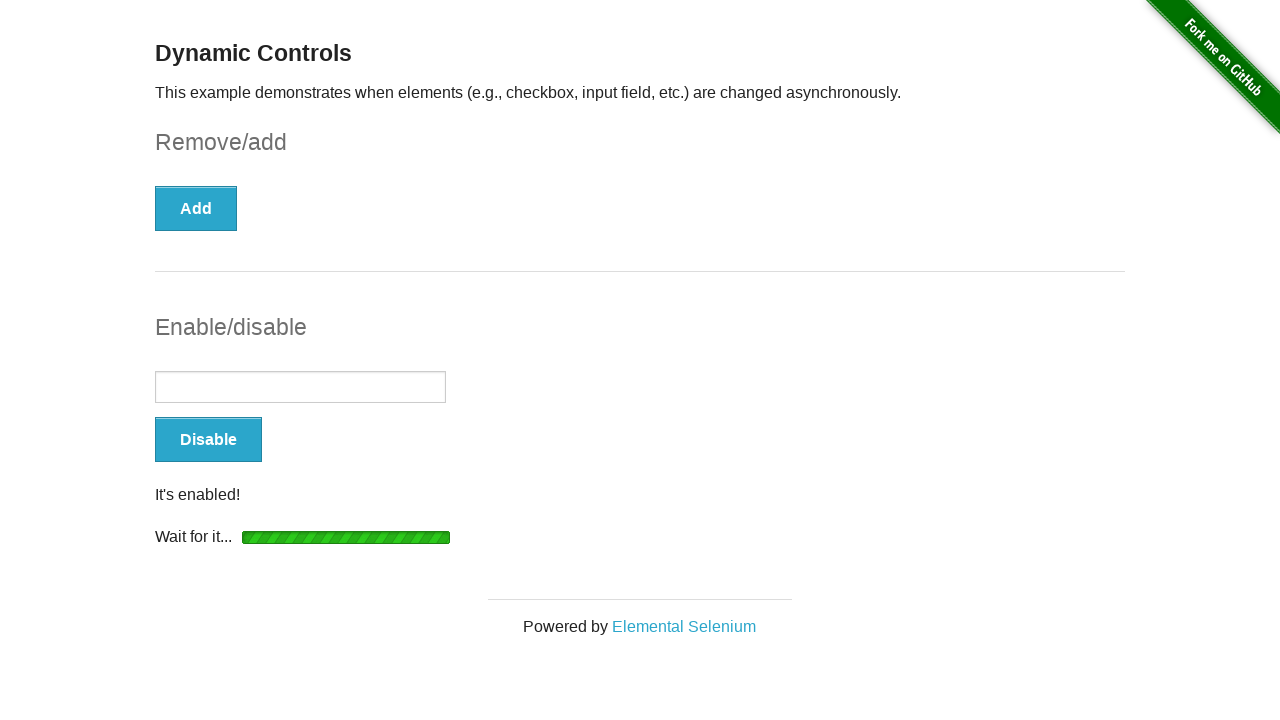